Navigates to a YouTube channel's videos page and scrolls down multiple times to load all videos by repeatedly pressing END key until no more content loads

Starting URL: https://www.youtube.com/c/paikscuisine/videos

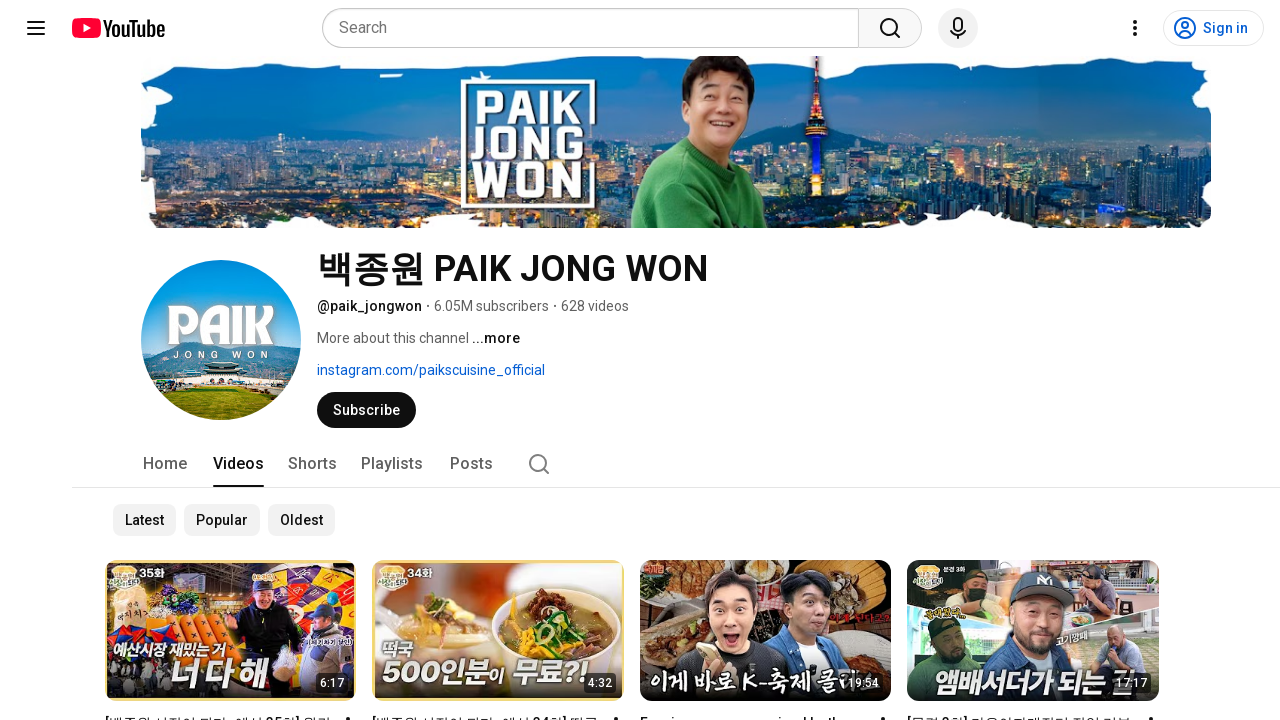

Located body element for scrolling
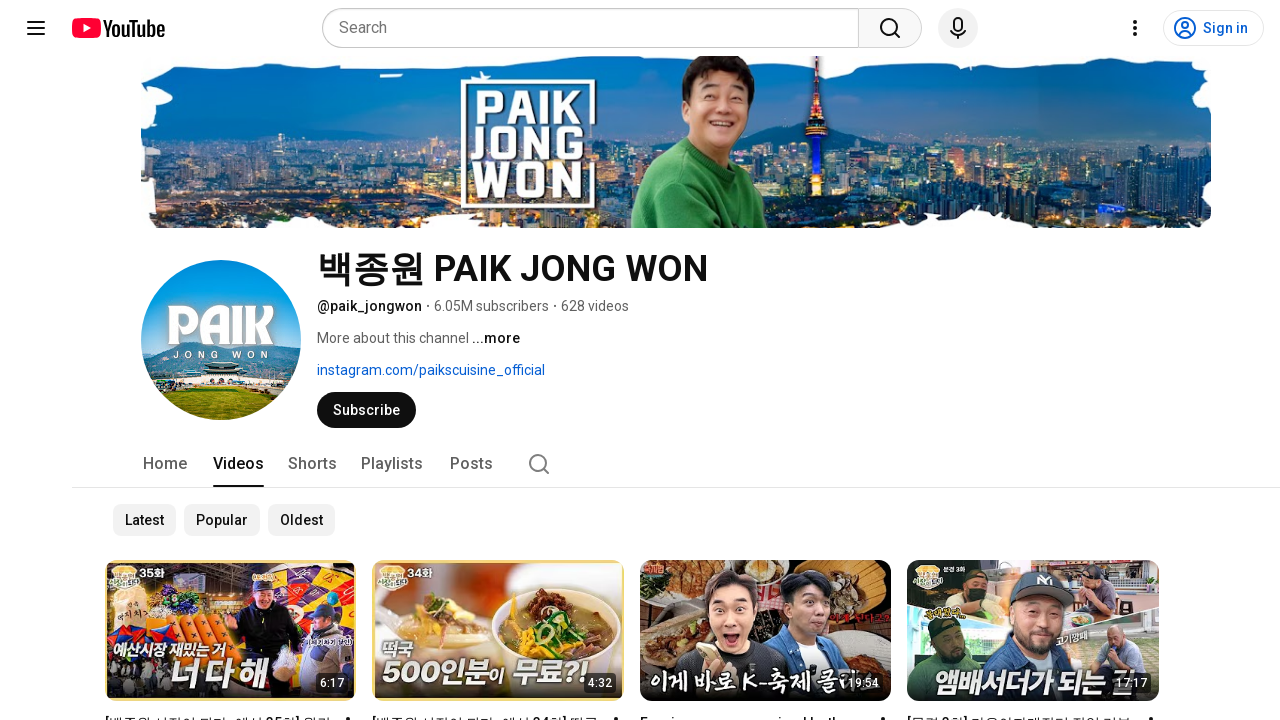

Pressed END key for initial scroll
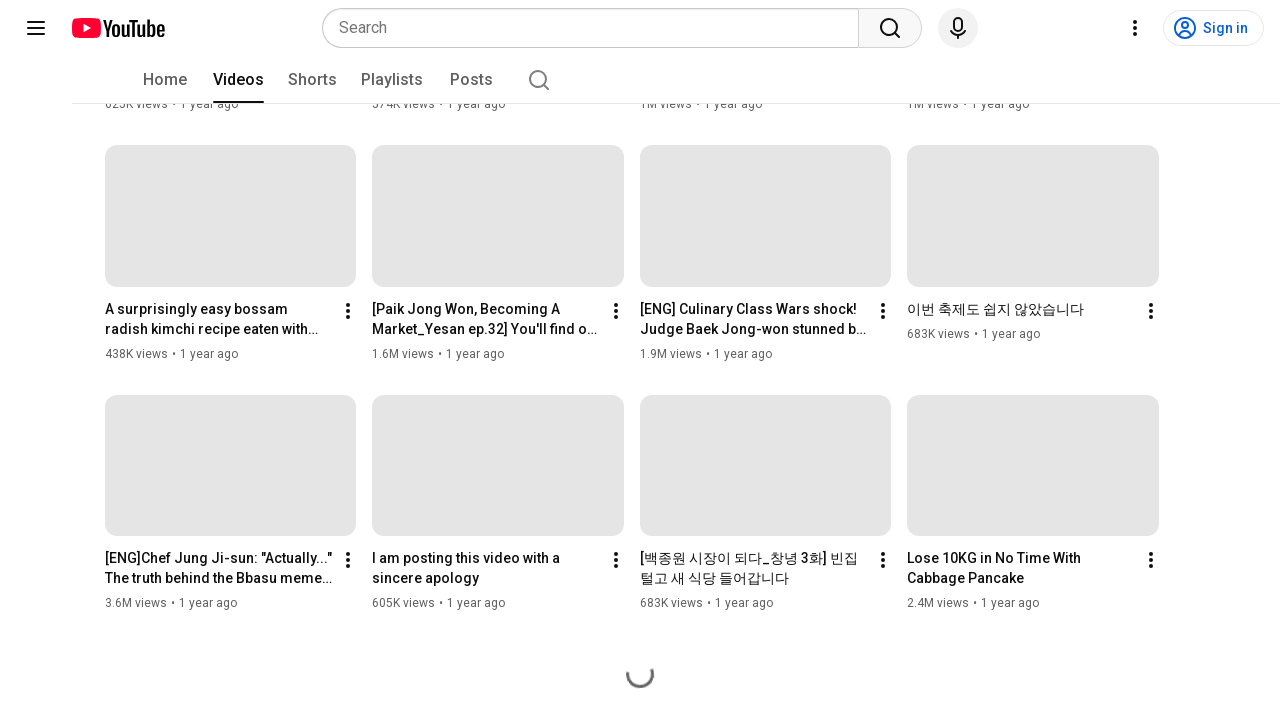

Retrieved initial page height
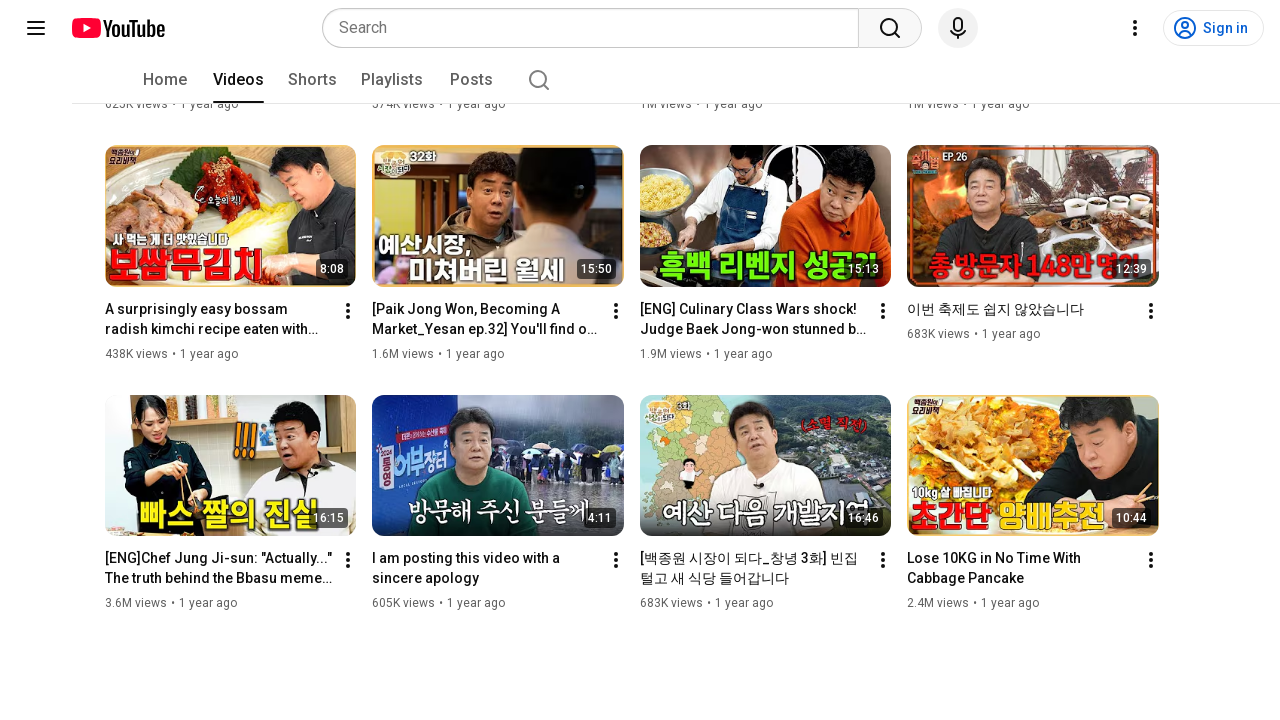

Pressed END key (iteration 1, scroll 1 of 10)
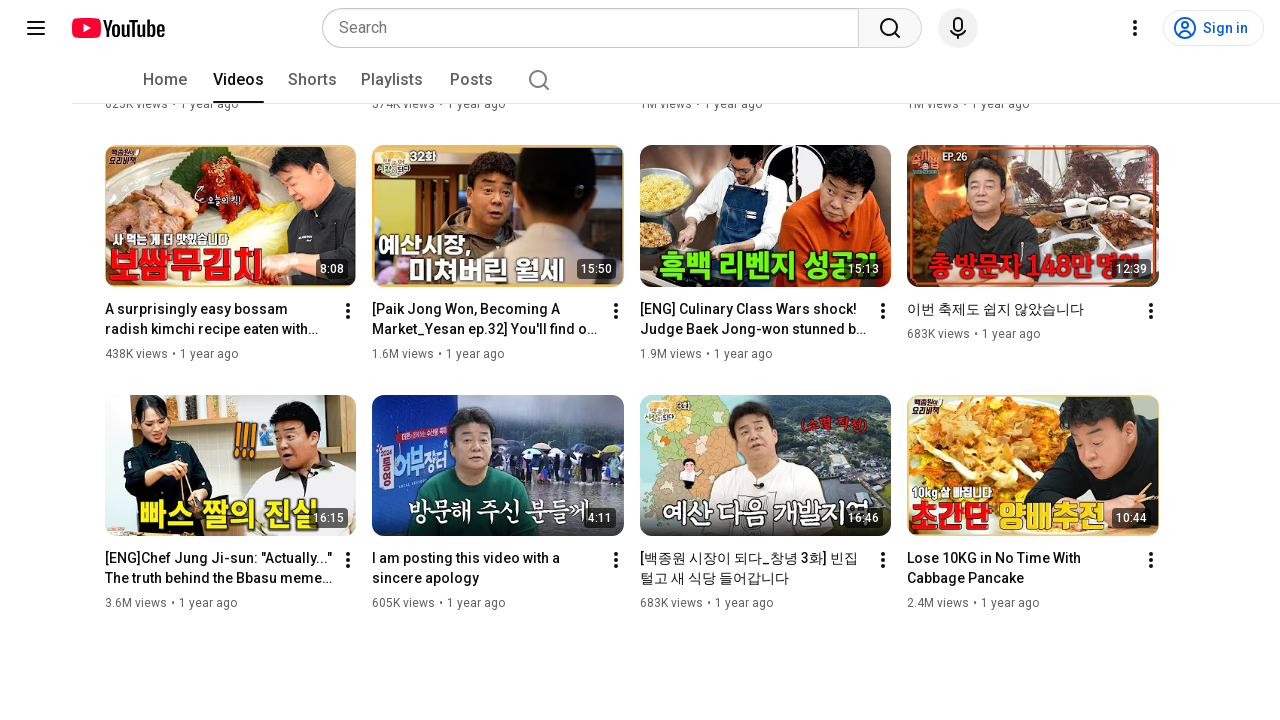

Waited 1 second for content to load
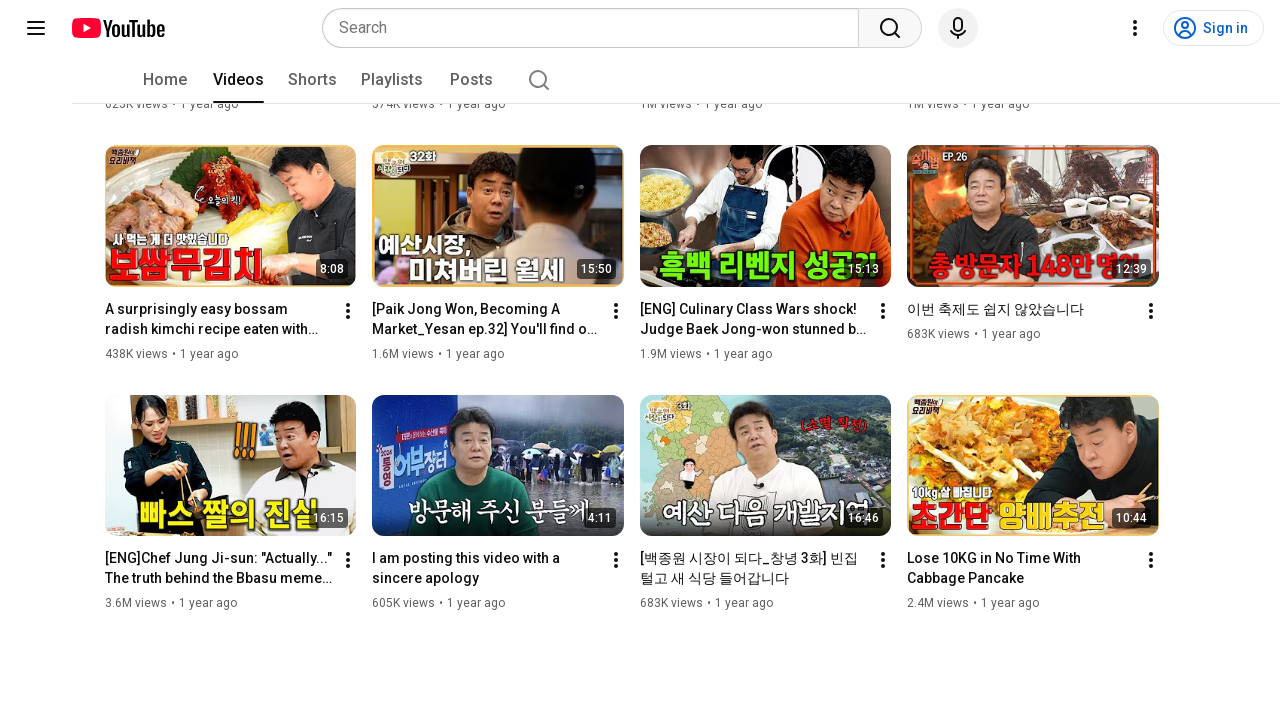

Pressed END key (iteration 1, scroll 2 of 10)
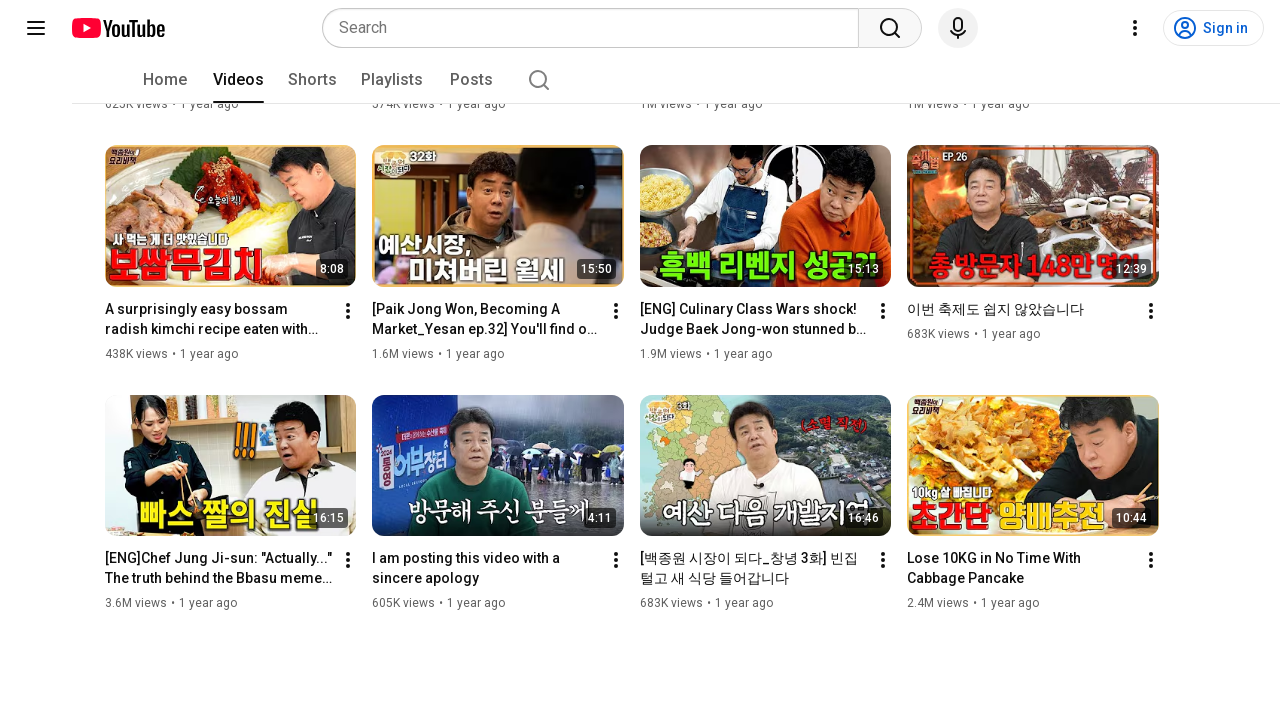

Waited 1 second for content to load
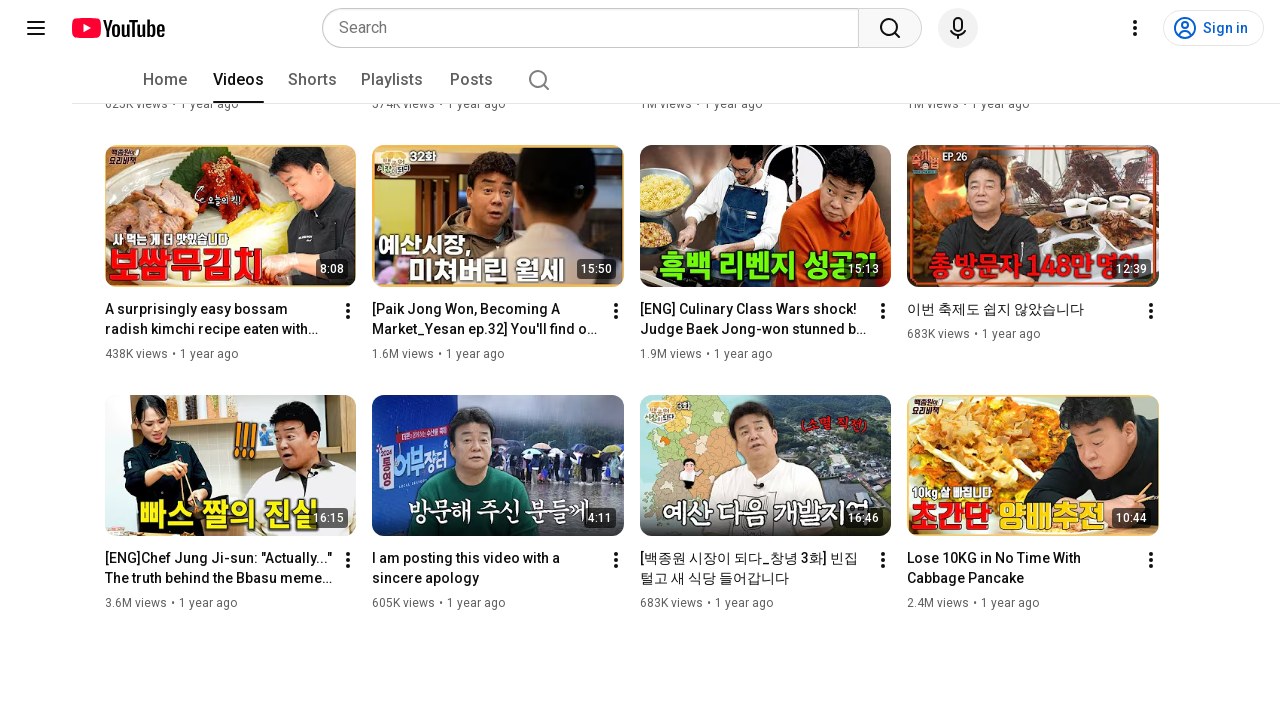

Pressed END key (iteration 1, scroll 3 of 10)
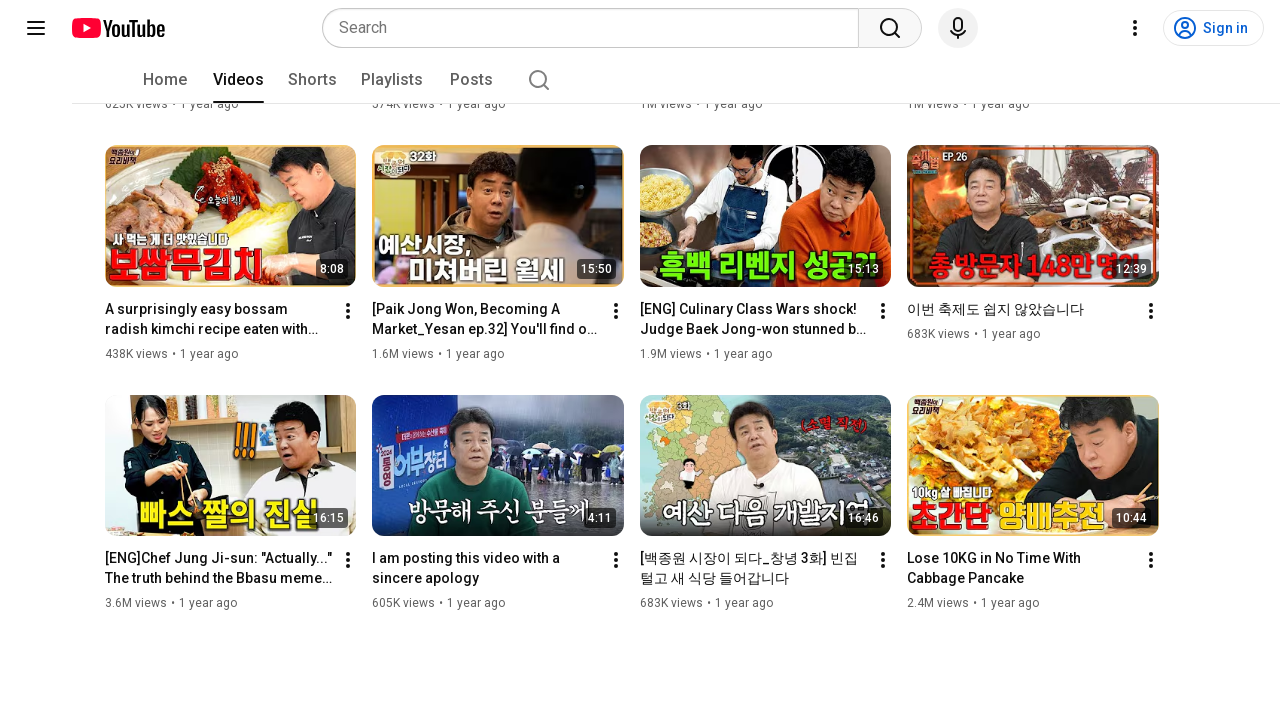

Waited 1 second for content to load
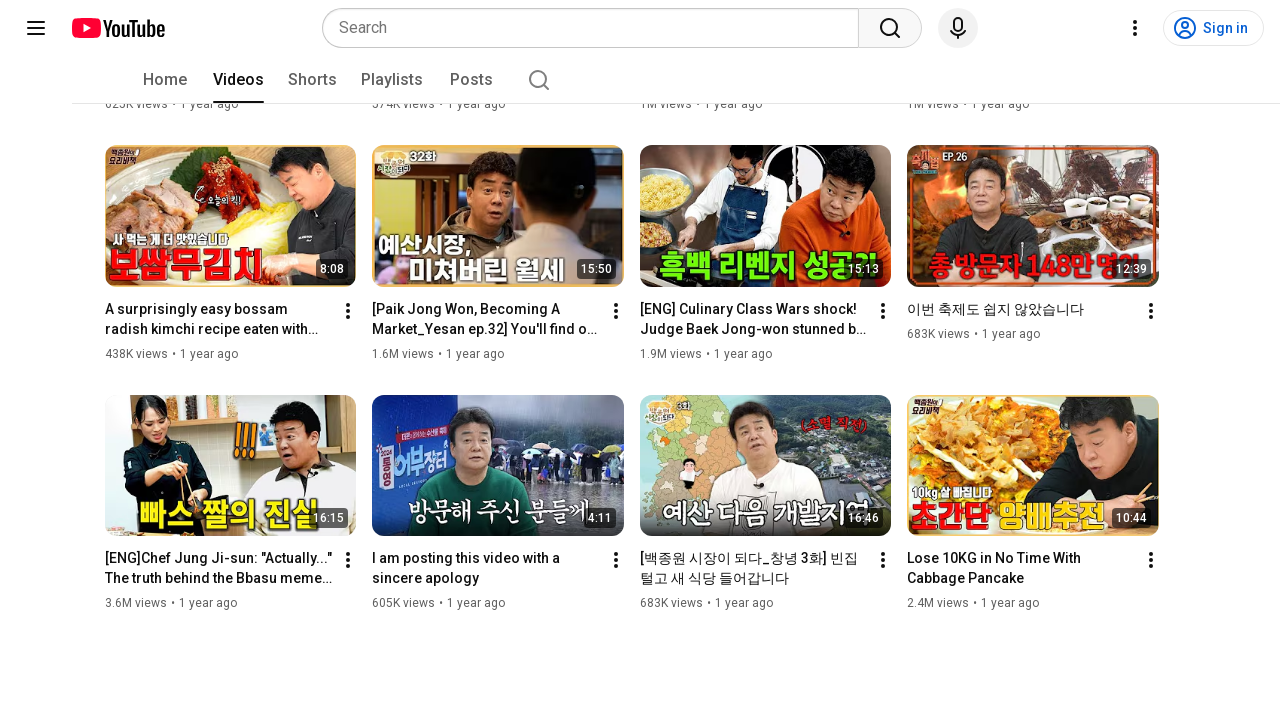

Pressed END key (iteration 1, scroll 4 of 10)
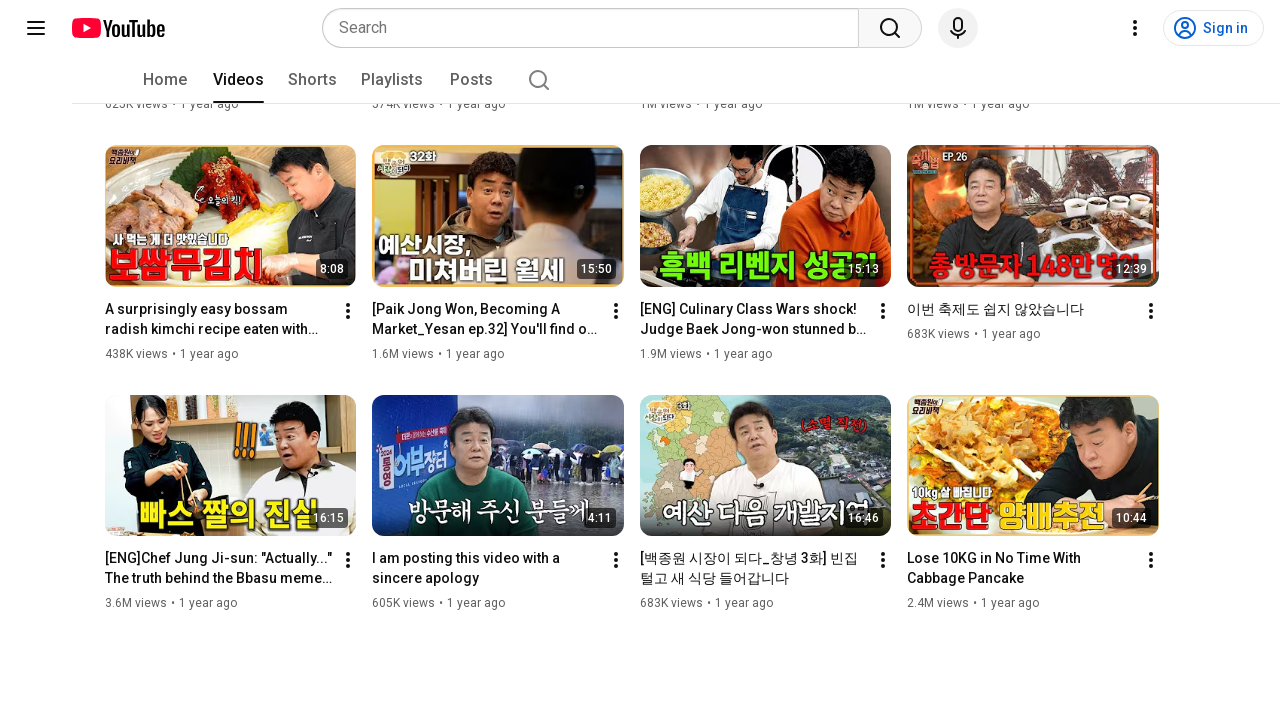

Waited 1 second for content to load
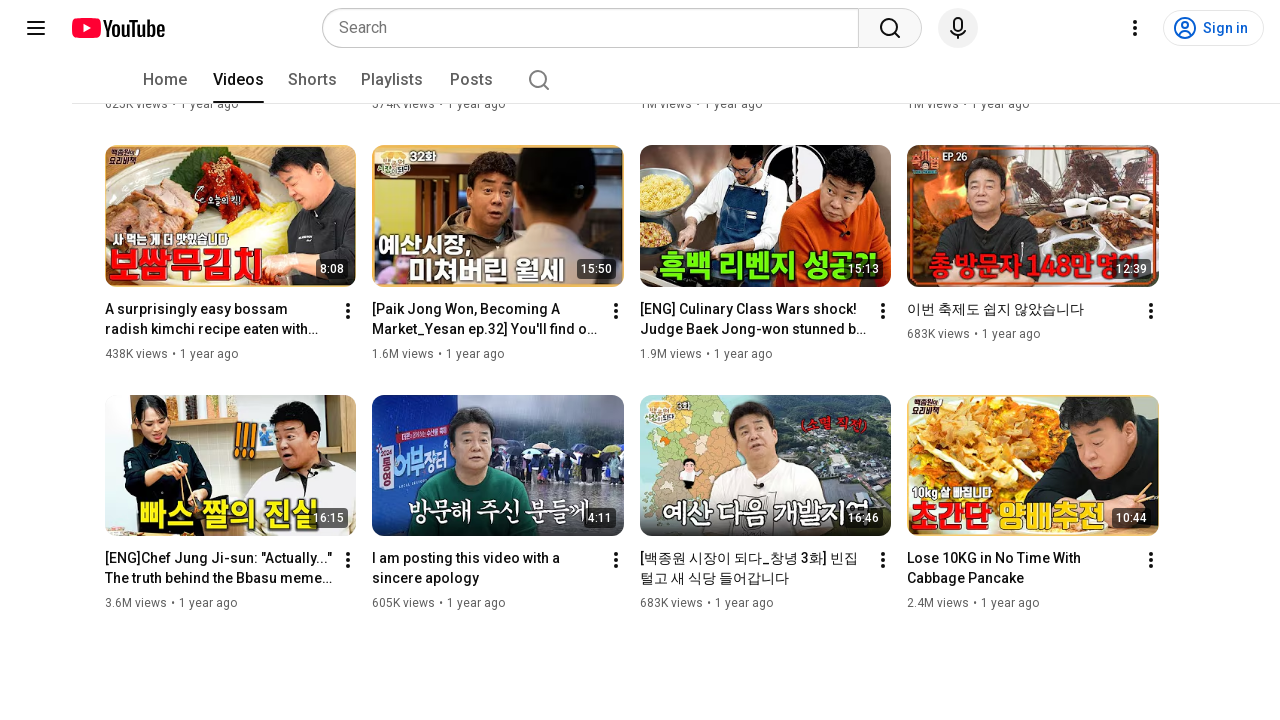

Pressed END key (iteration 1, scroll 5 of 10)
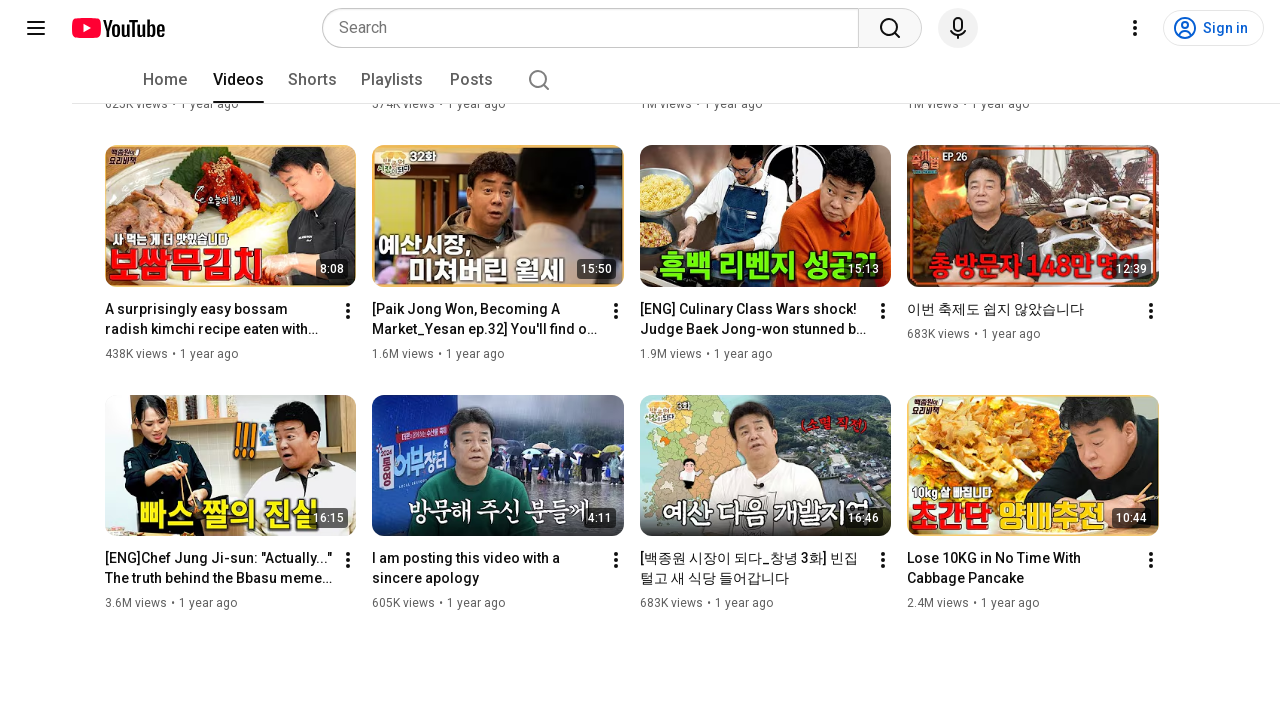

Waited 1 second for content to load
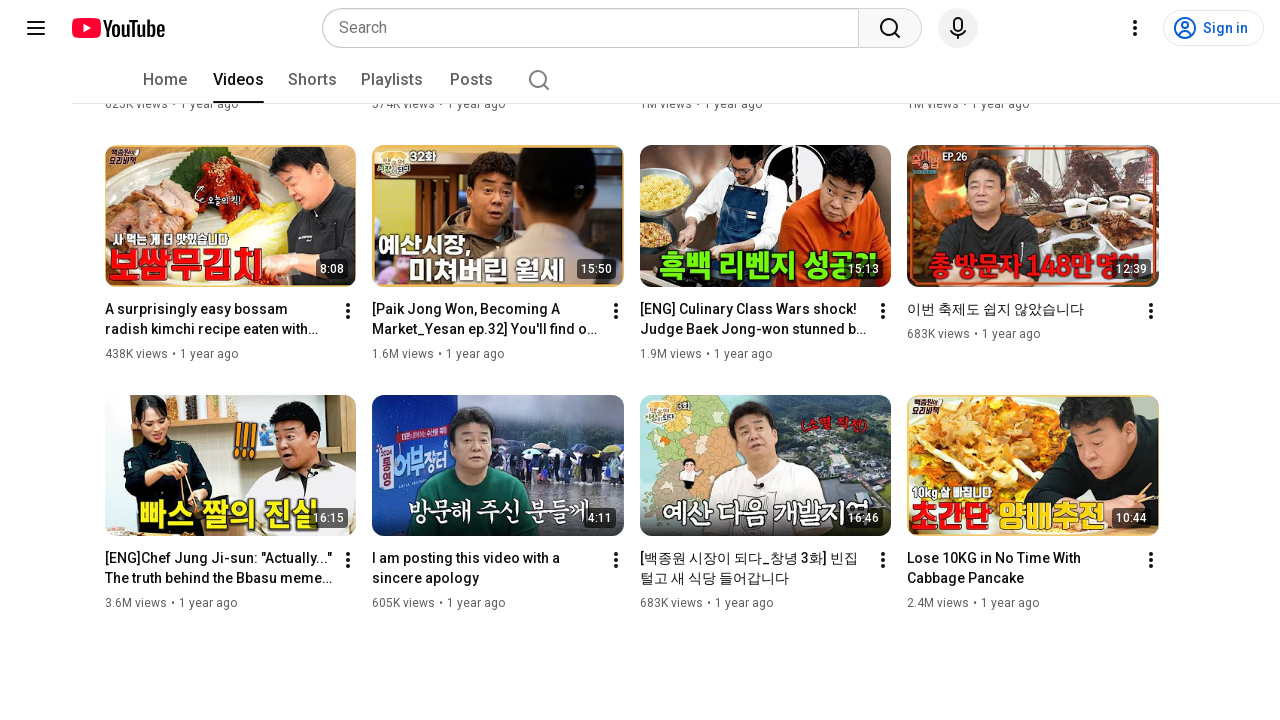

Pressed END key (iteration 1, scroll 6 of 10)
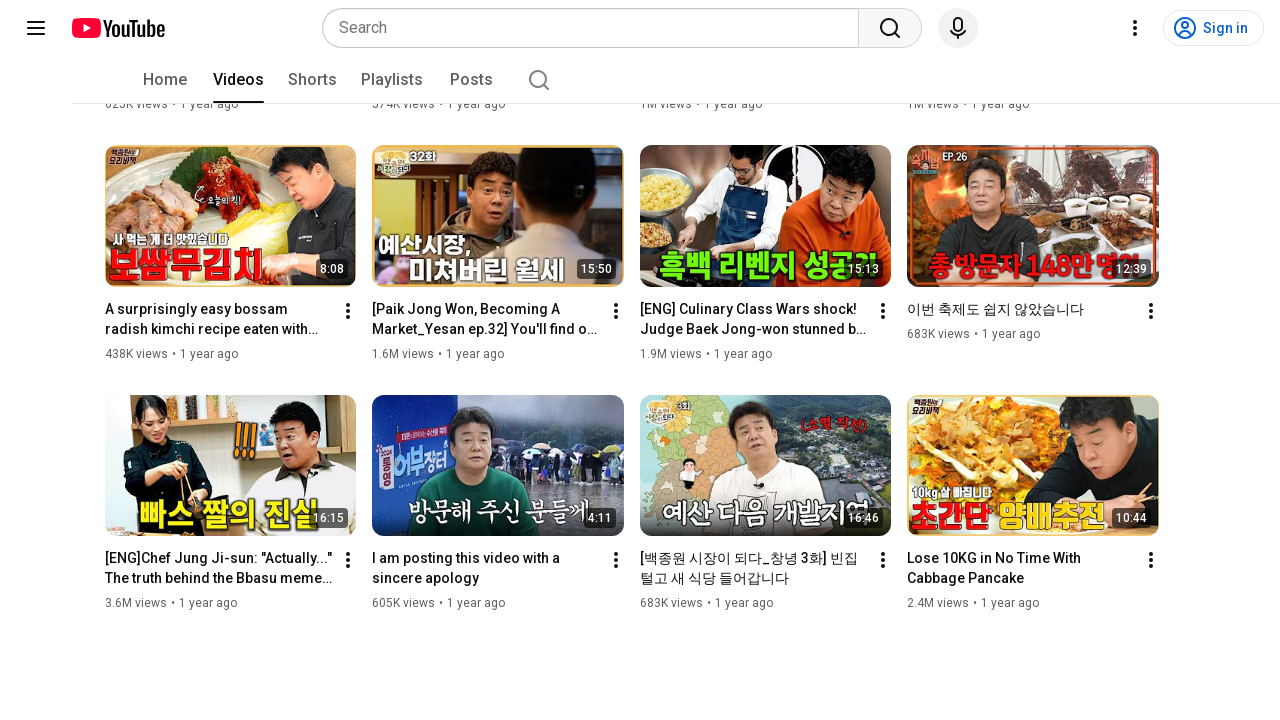

Waited 1 second for content to load
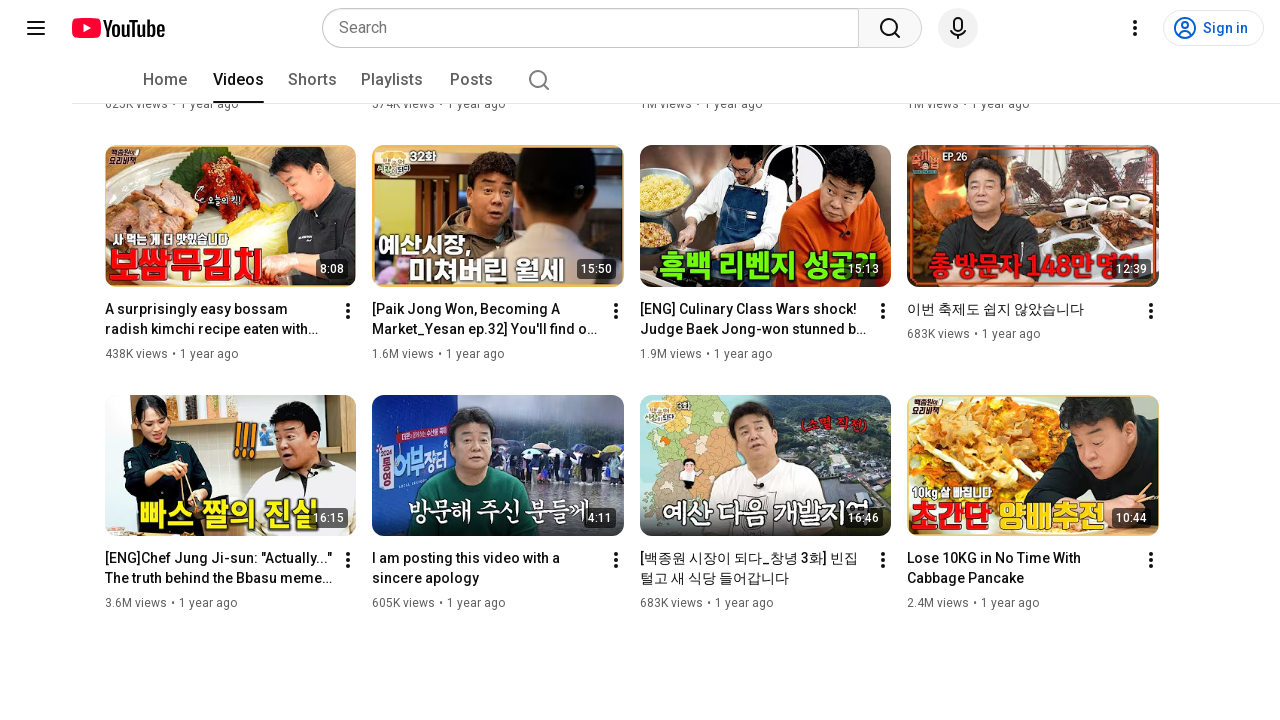

Pressed END key (iteration 1, scroll 7 of 10)
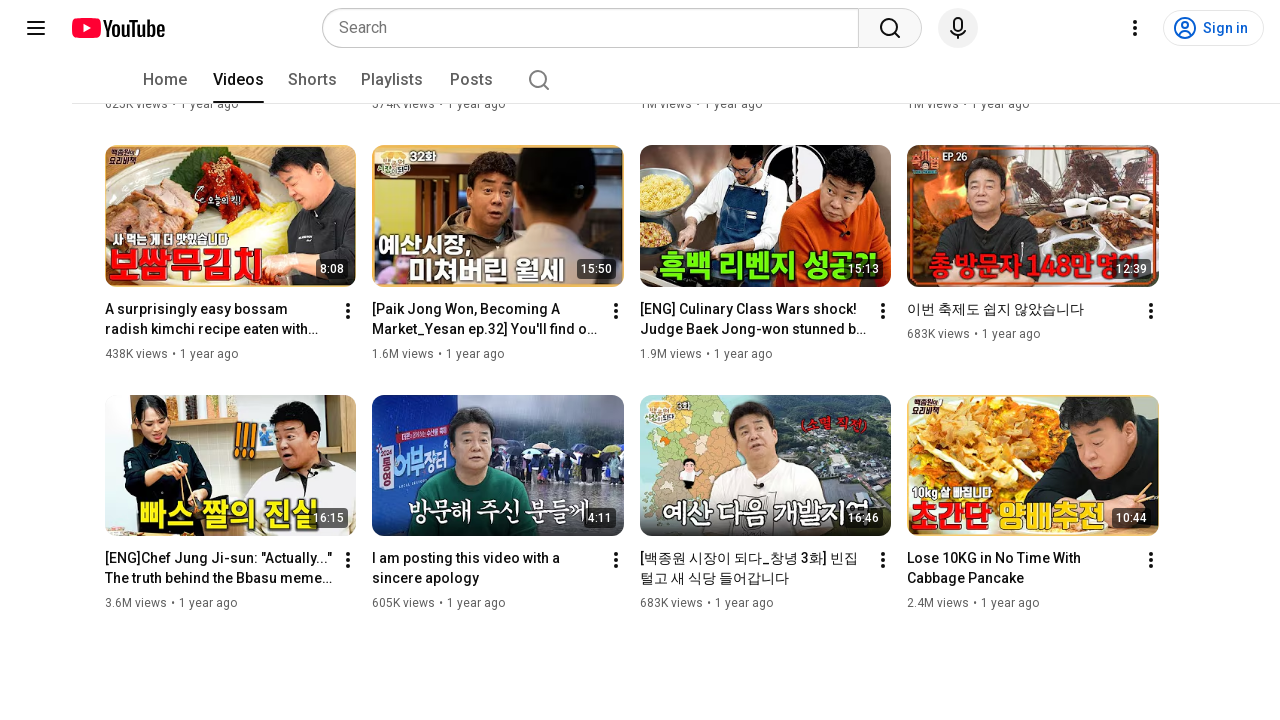

Waited 1 second for content to load
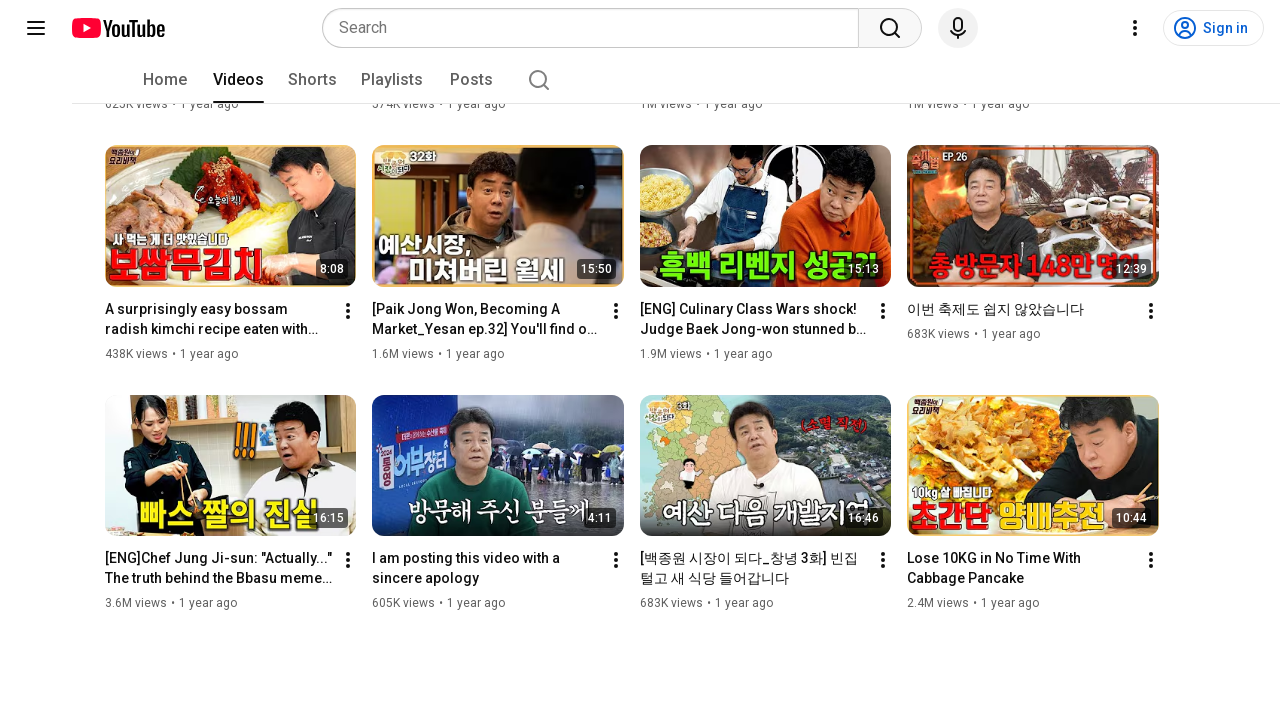

Pressed END key (iteration 1, scroll 8 of 10)
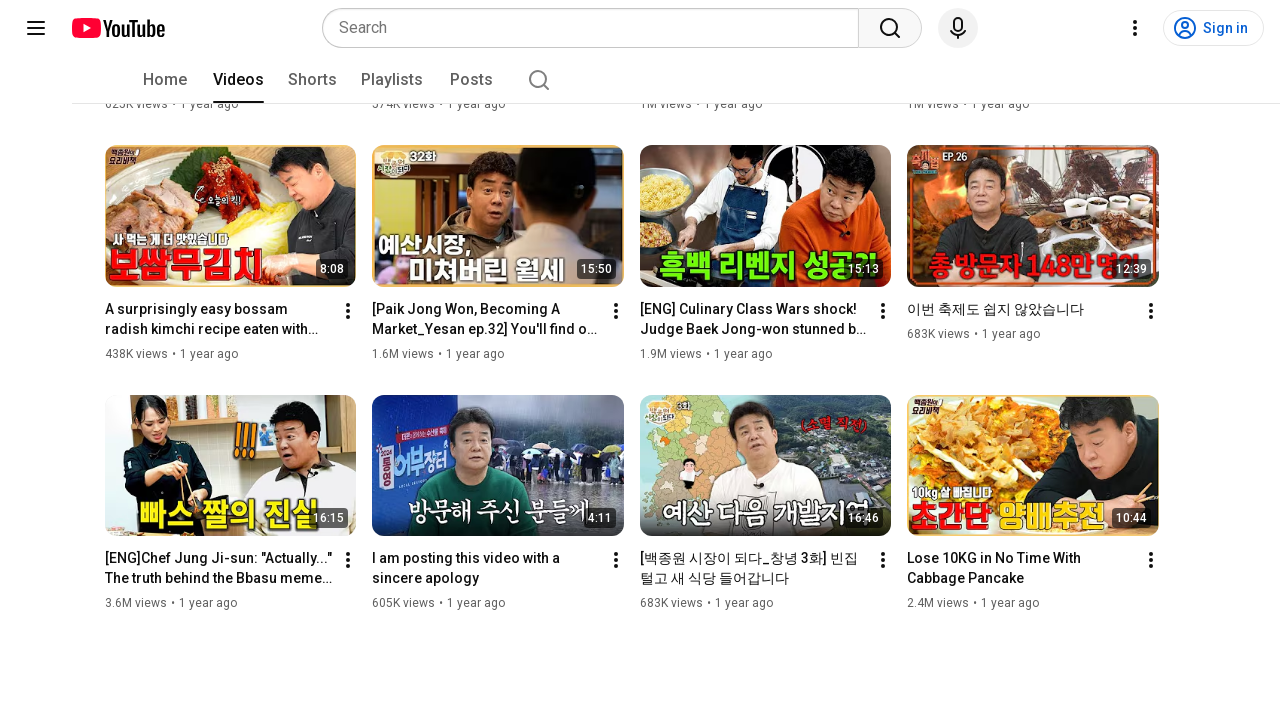

Waited 1 second for content to load
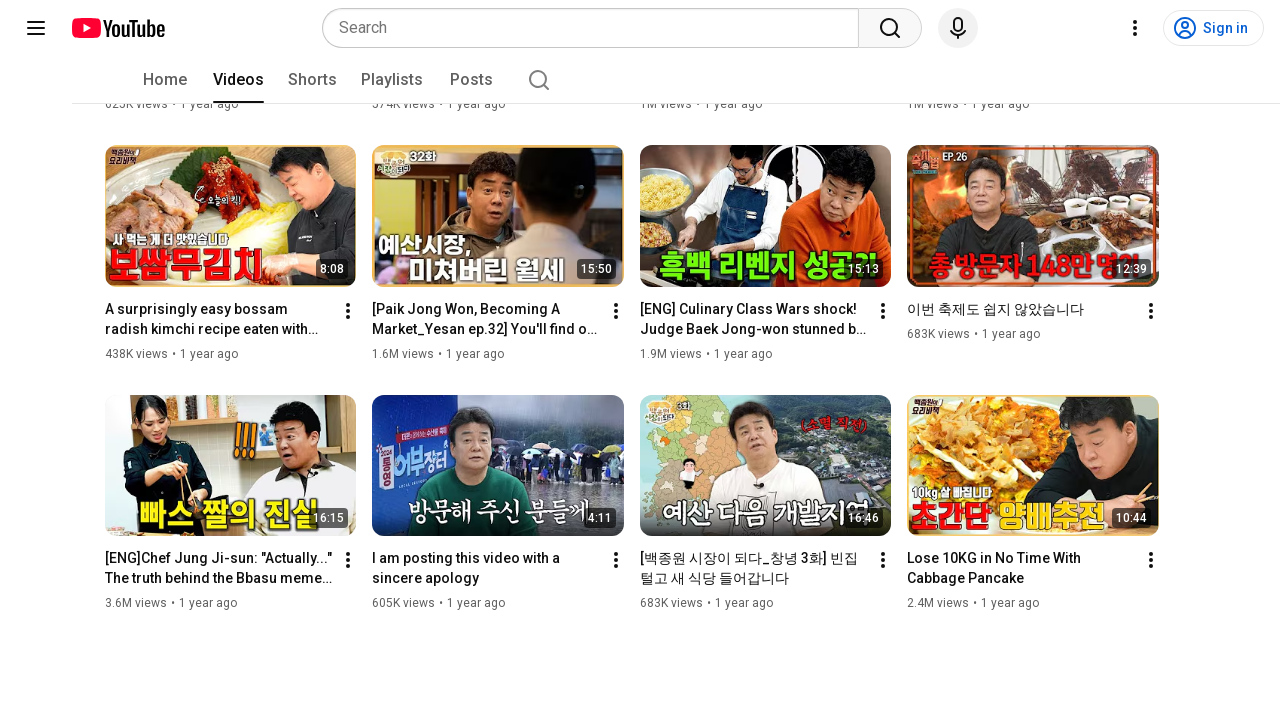

Pressed END key (iteration 1, scroll 9 of 10)
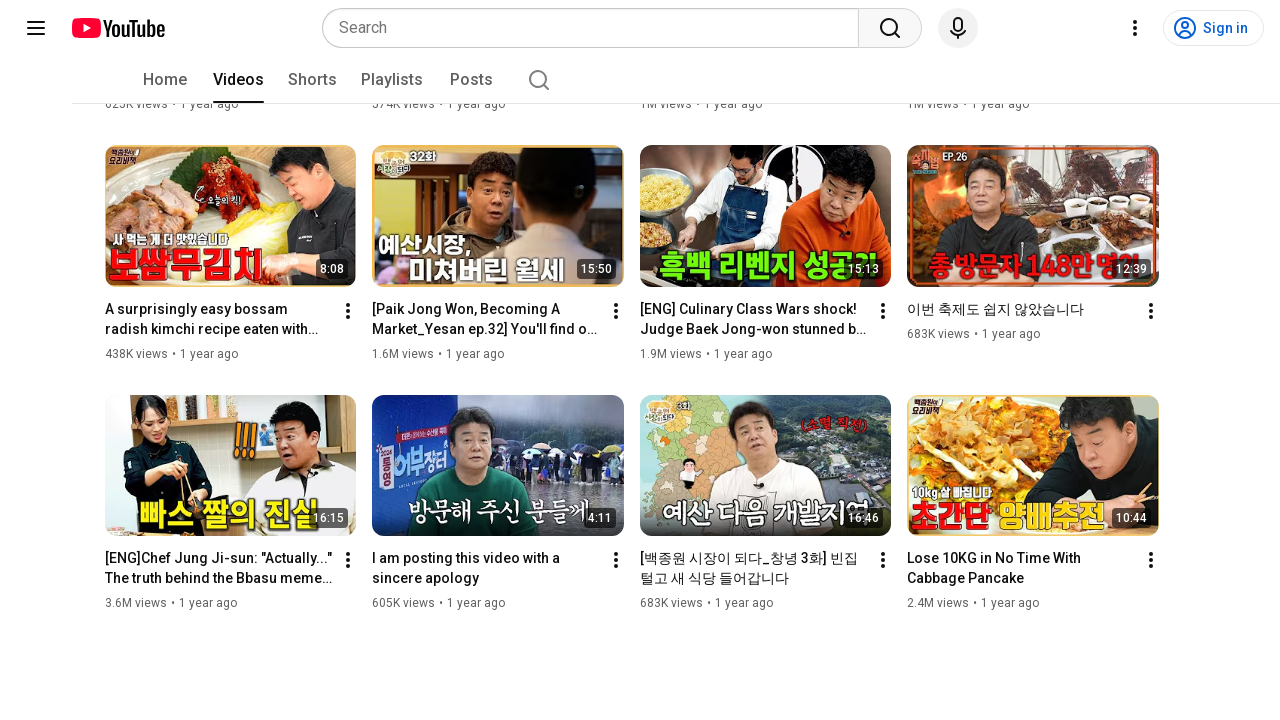

Waited 1 second for content to load
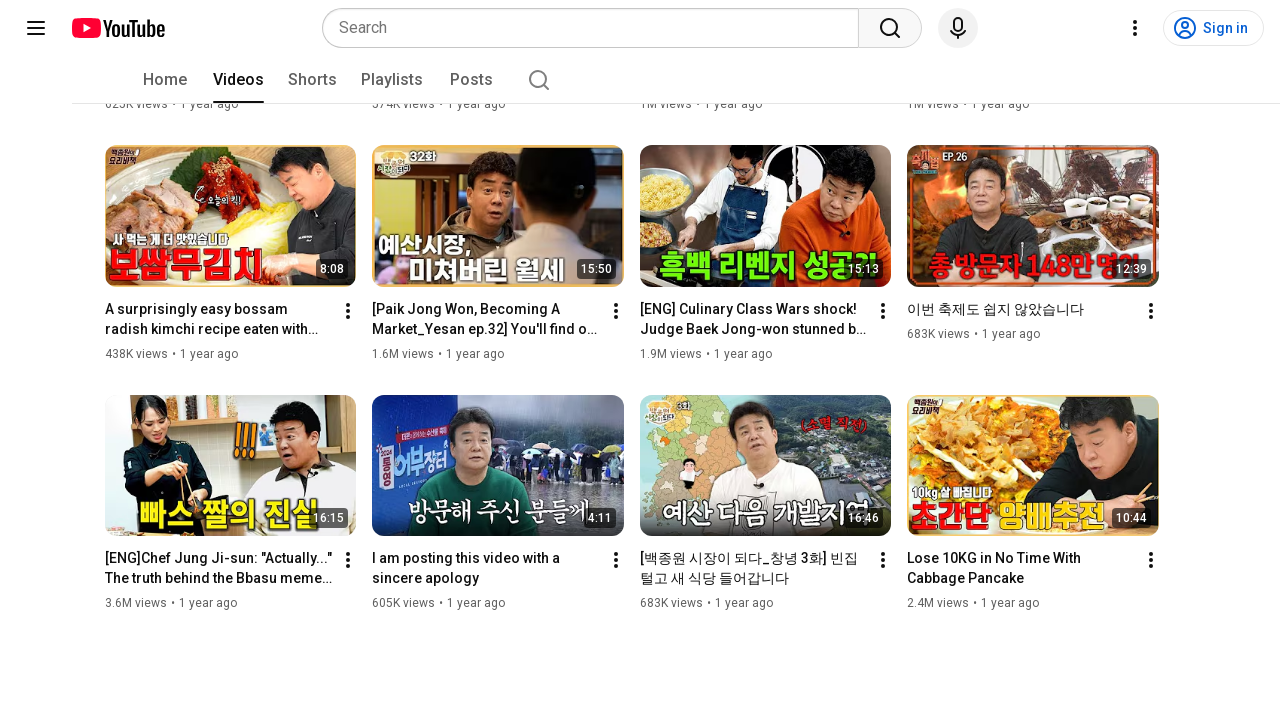

Pressed END key (iteration 1, scroll 10 of 10)
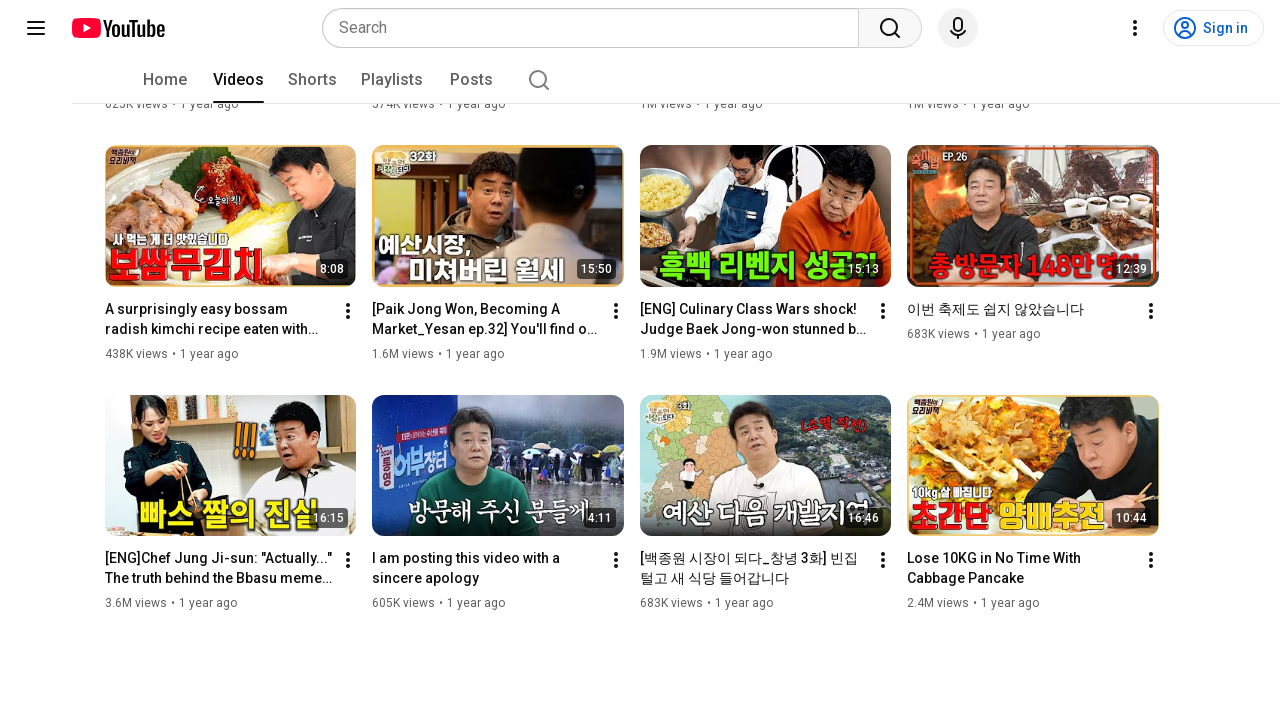

Waited 1 second for content to load
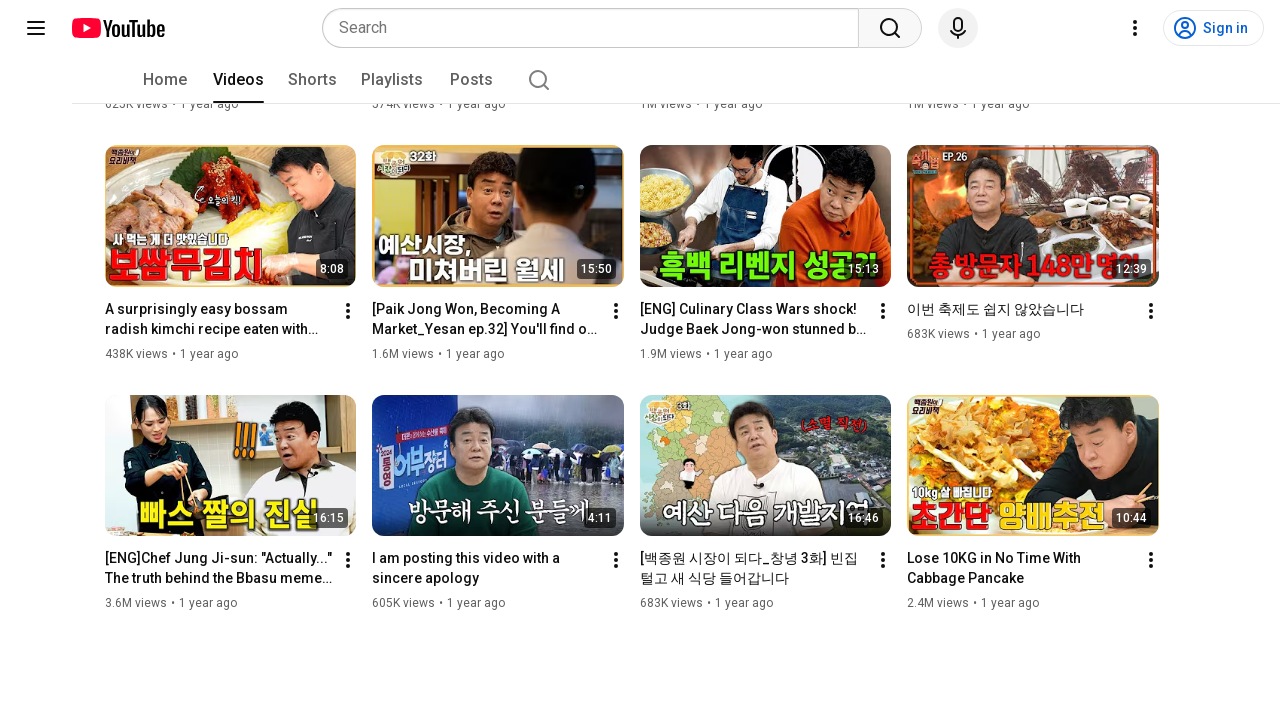

Checked page height after iteration 1
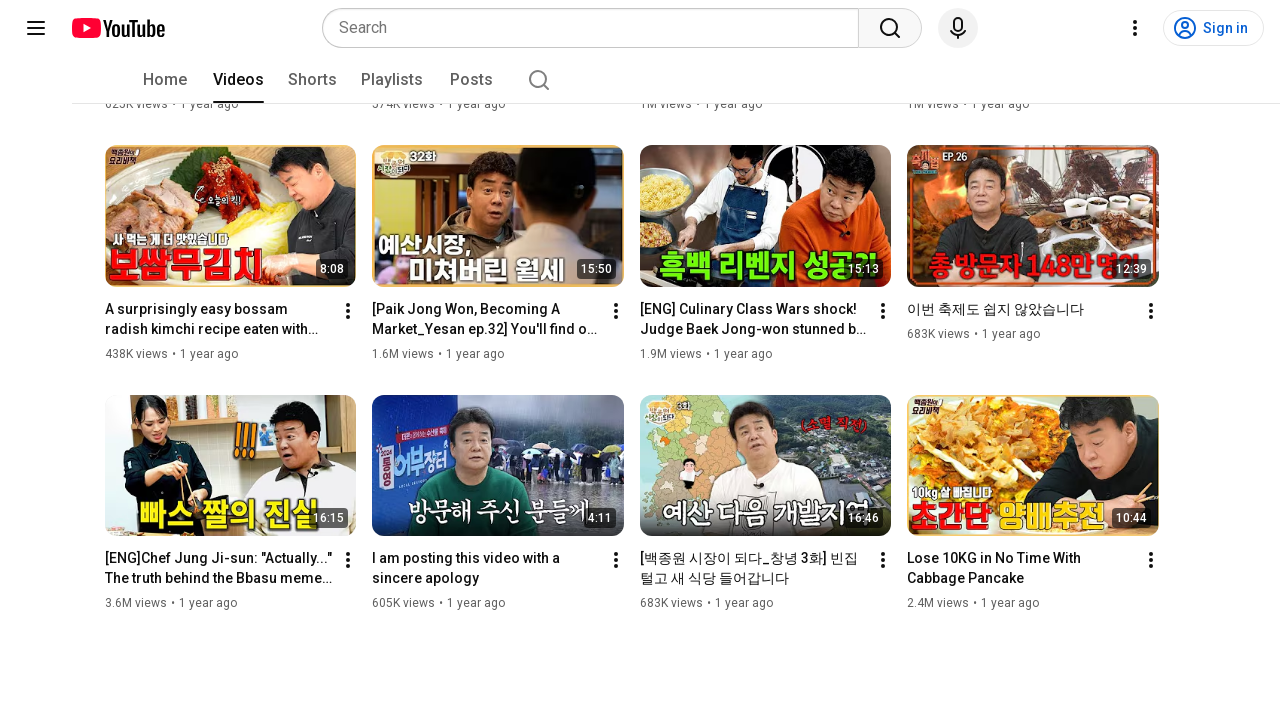

No new content loaded - all videos have been loaded
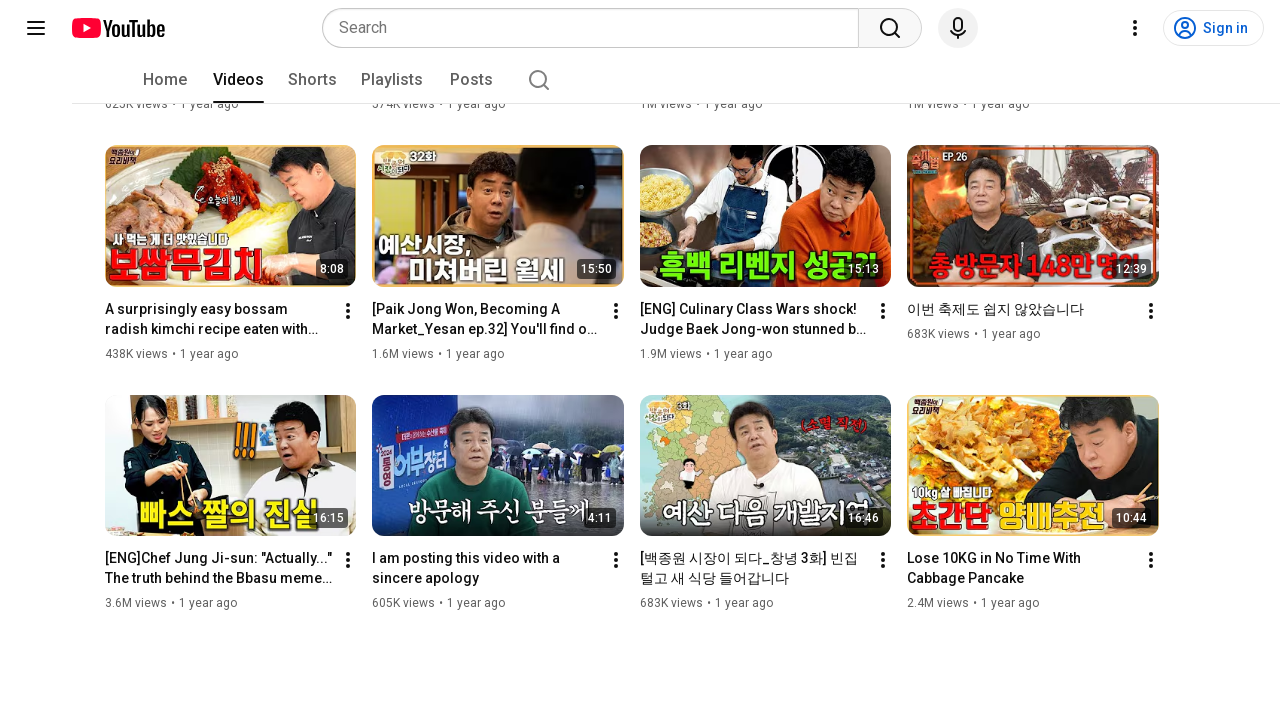

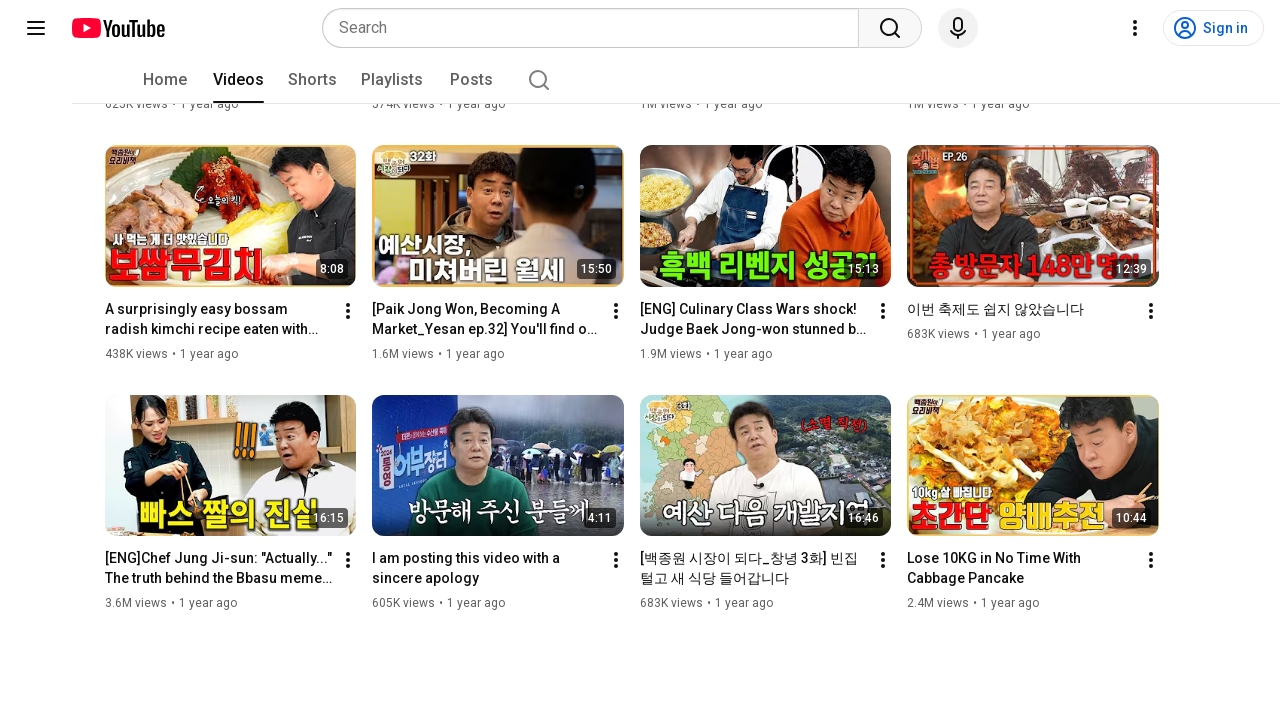